Tests form submission by entering an email address and clicking submit button

Starting URL: https://turborender.com/blog/

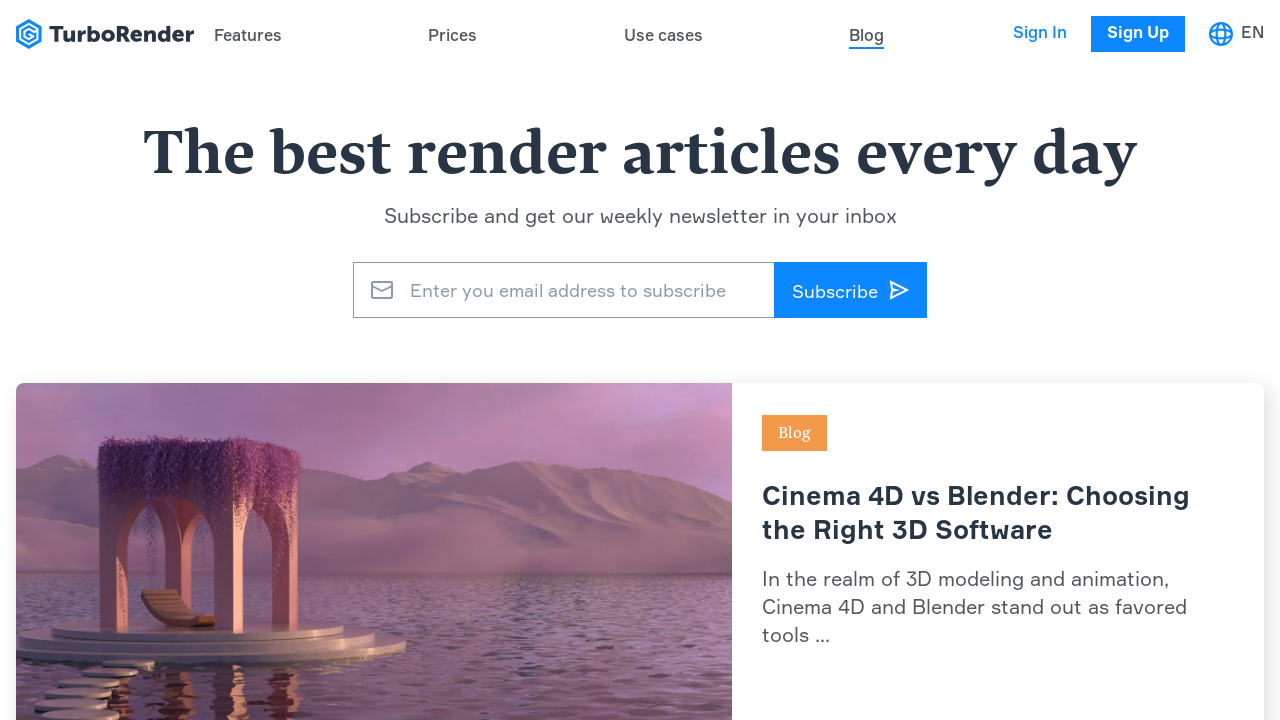

Entered email address 'test456789@gmail.com' in form input on //div[1]/form/input[1]
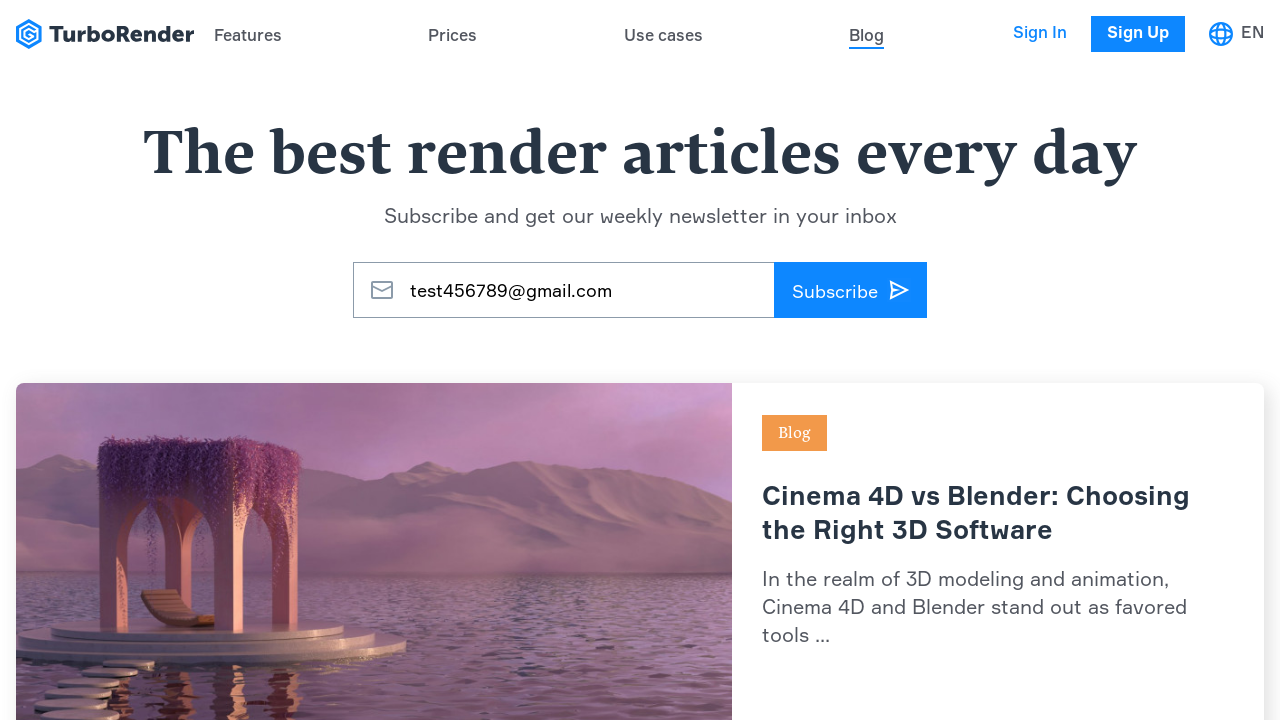

Clicked submit button at (850, 290) on button:first-of-type
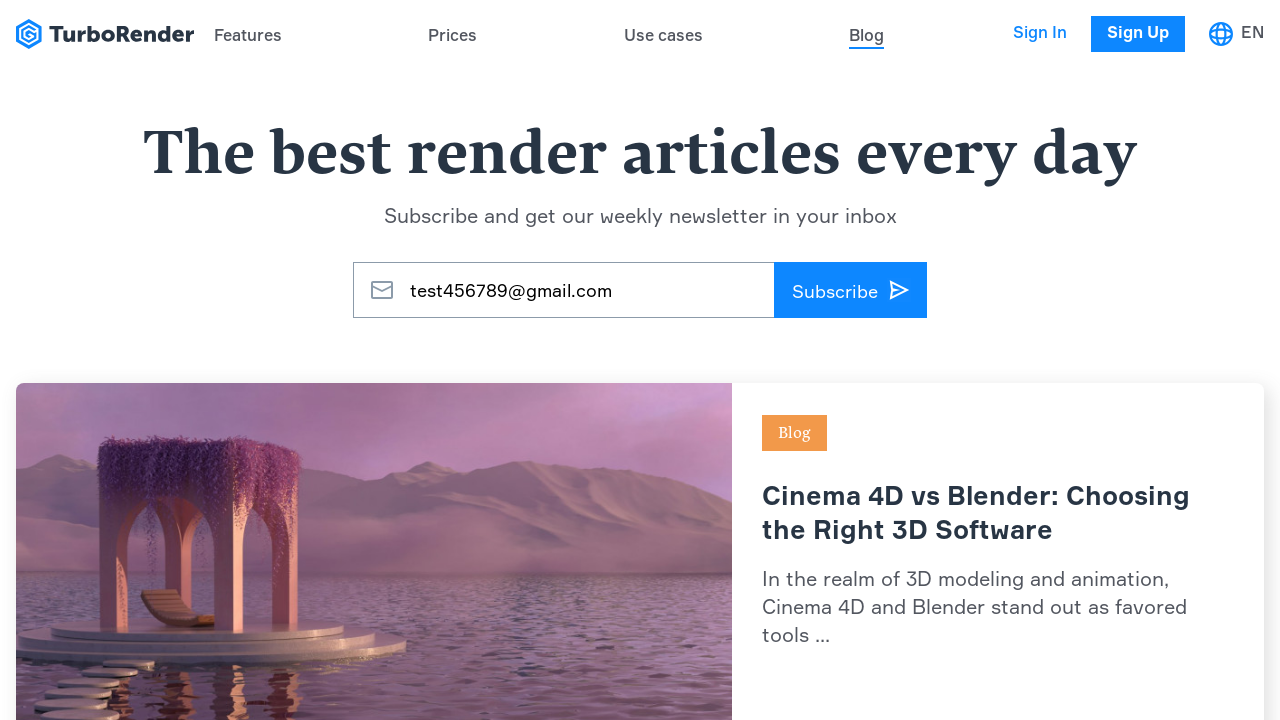

Verified success element is not visible
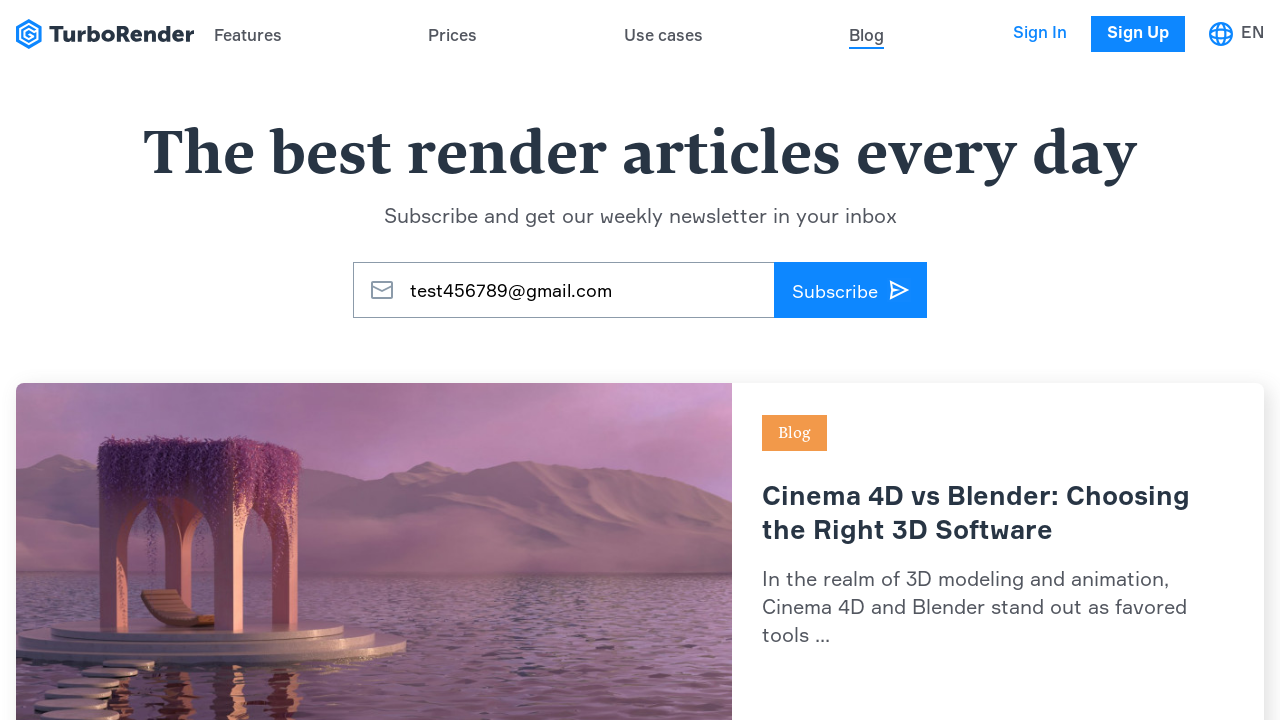

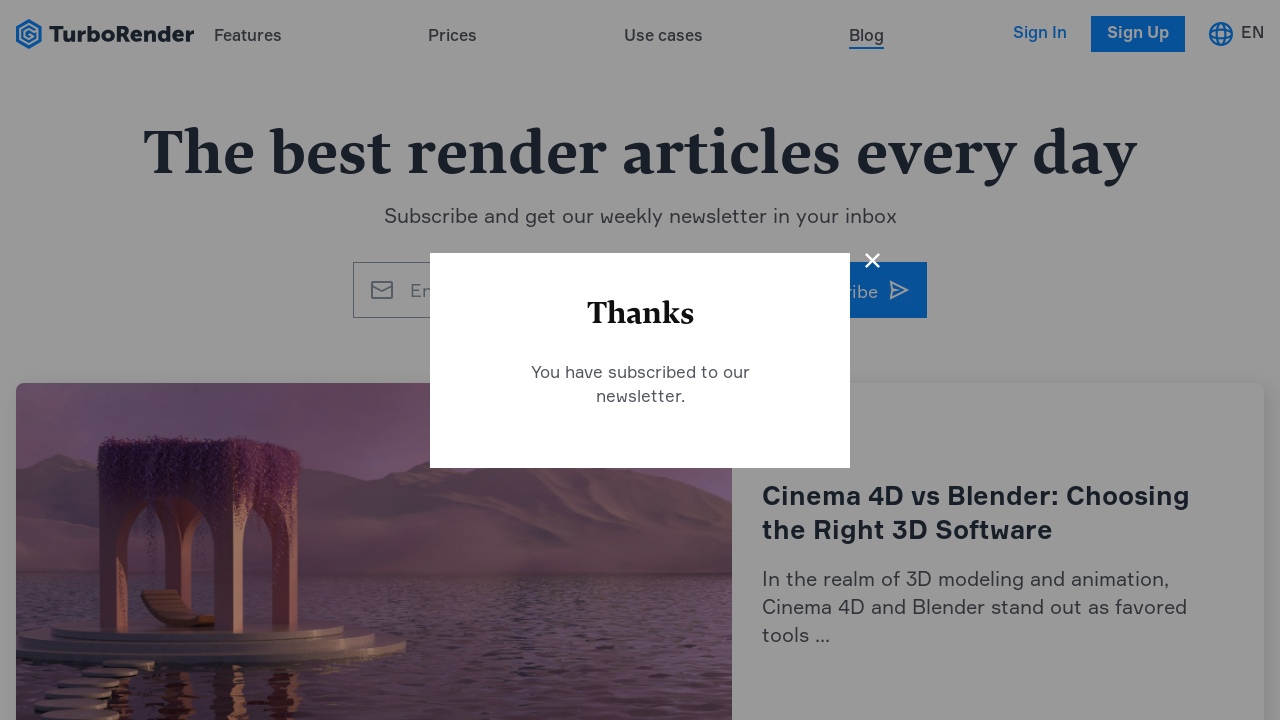